Navigates to a magazine issue page and takes a screenshot to verify the page loads correctly

Starting URL: https://wasya.co/issues/2024q1-issue

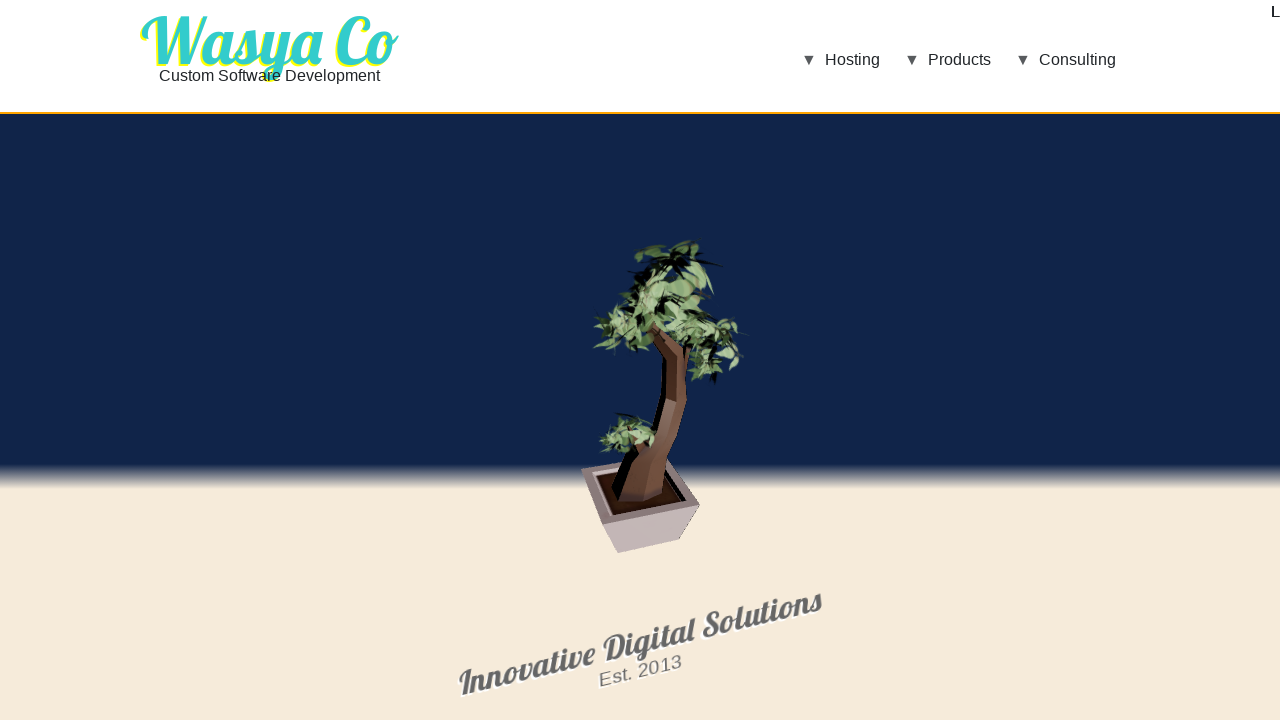

Waited for page to reach networkidle state
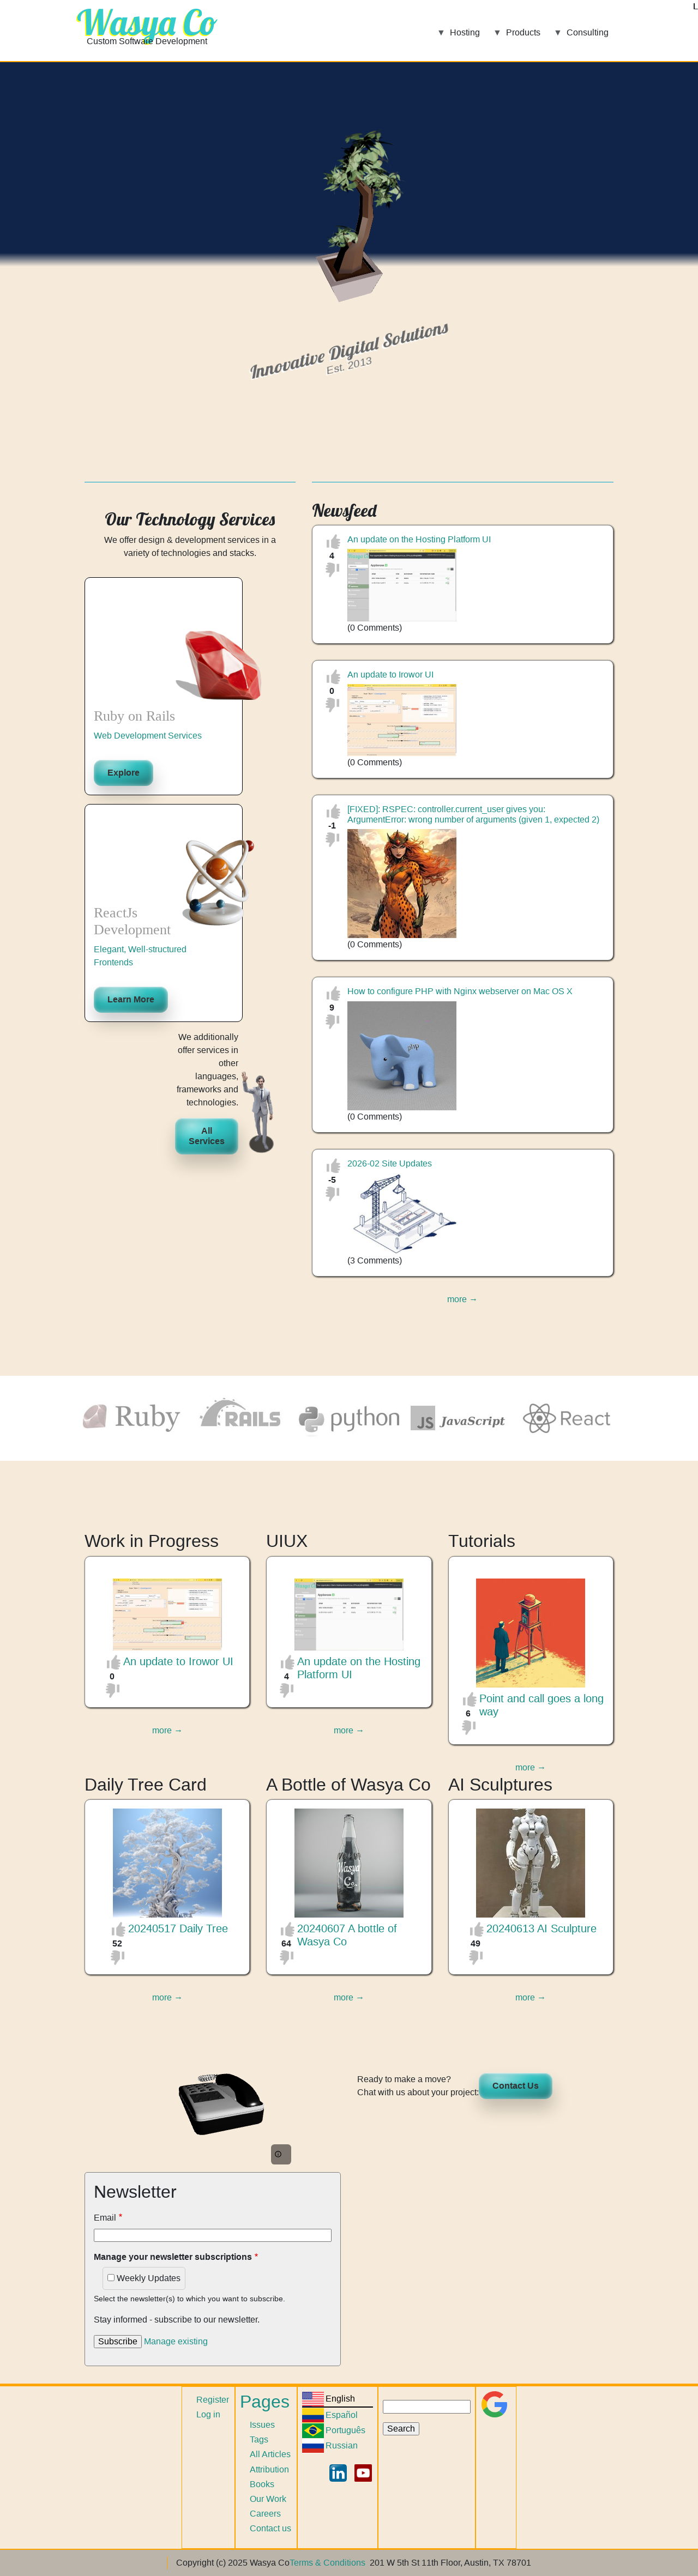

Took full page screenshot of magazine issue to verify page loaded correctly
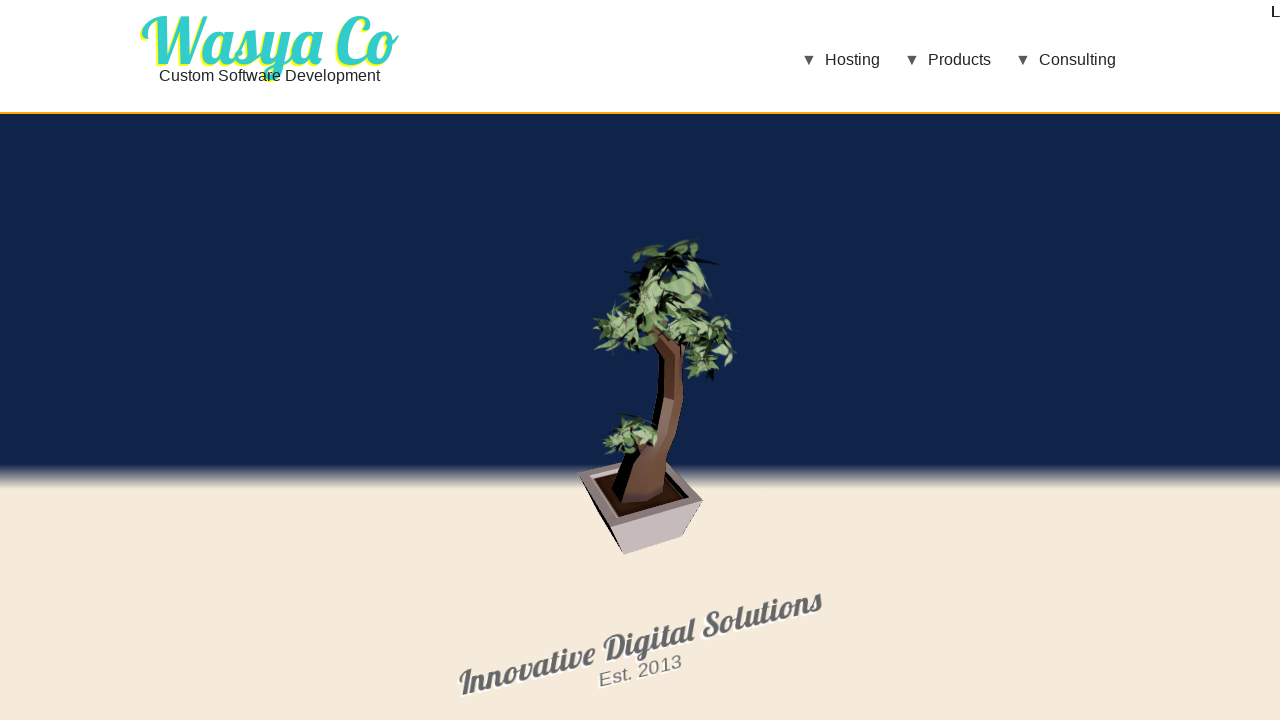

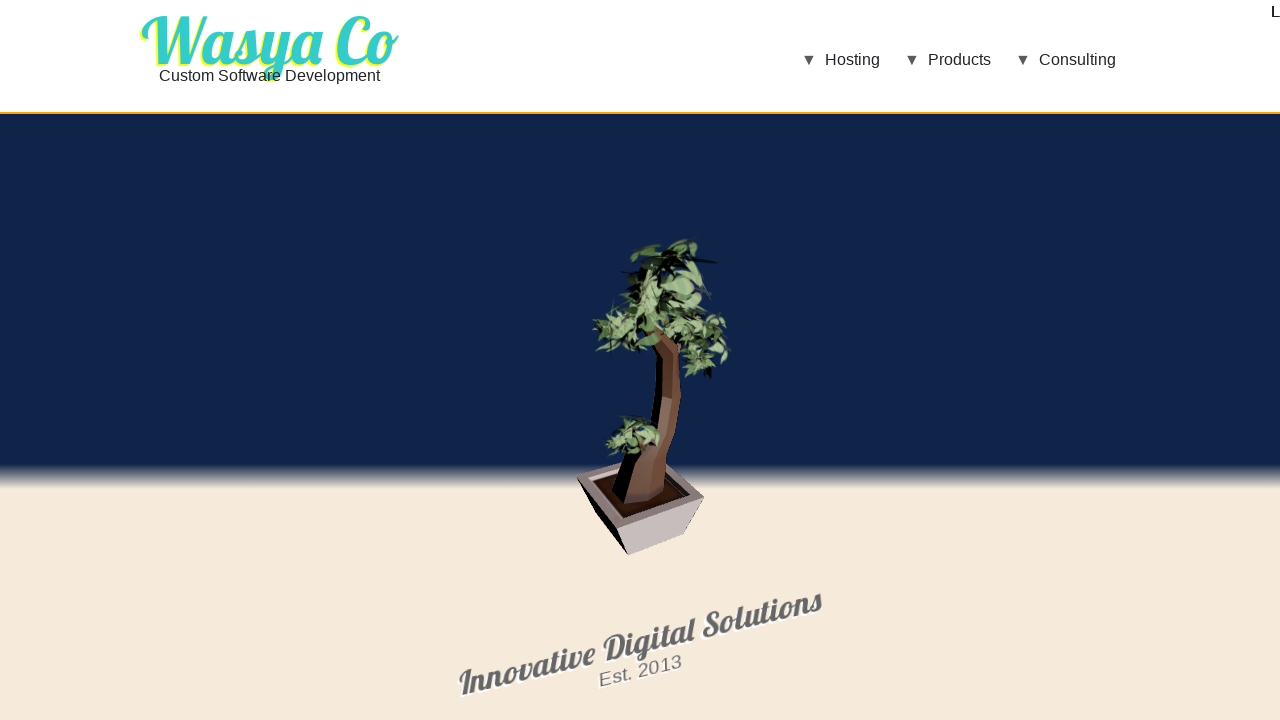